Tests the country dropdown selection on RODE's where-to-buy page by selecting Vietnam and verifying the dropdown selection

Starting URL: https://rode.com/en/support/where-to-buy

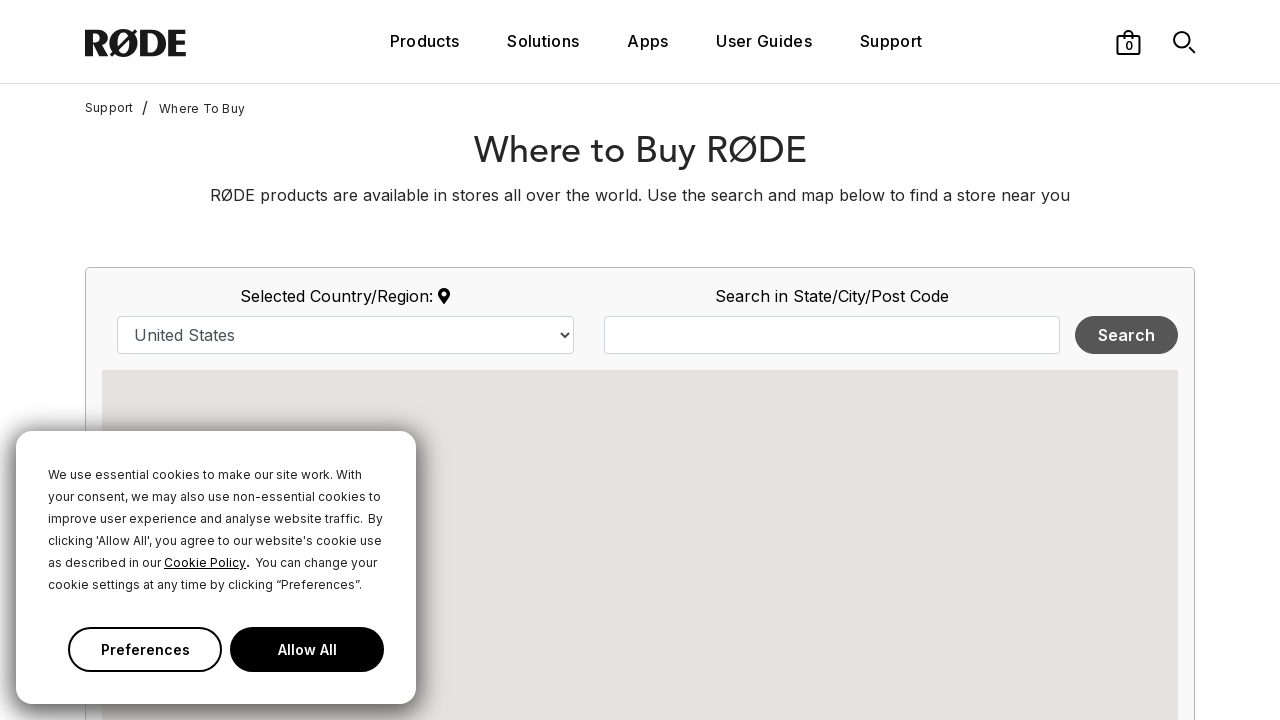

Selected 'Vietnam' from country dropdown on #country
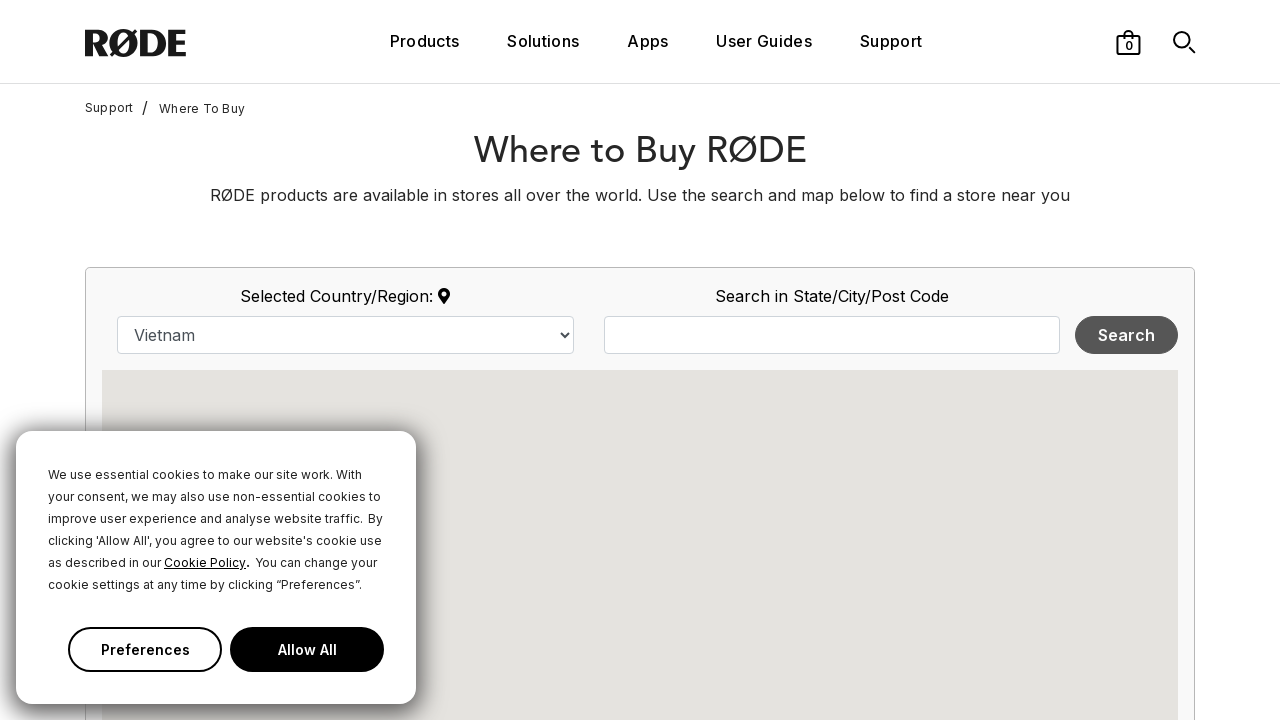

Waited 3 seconds for dealers to load after country selection
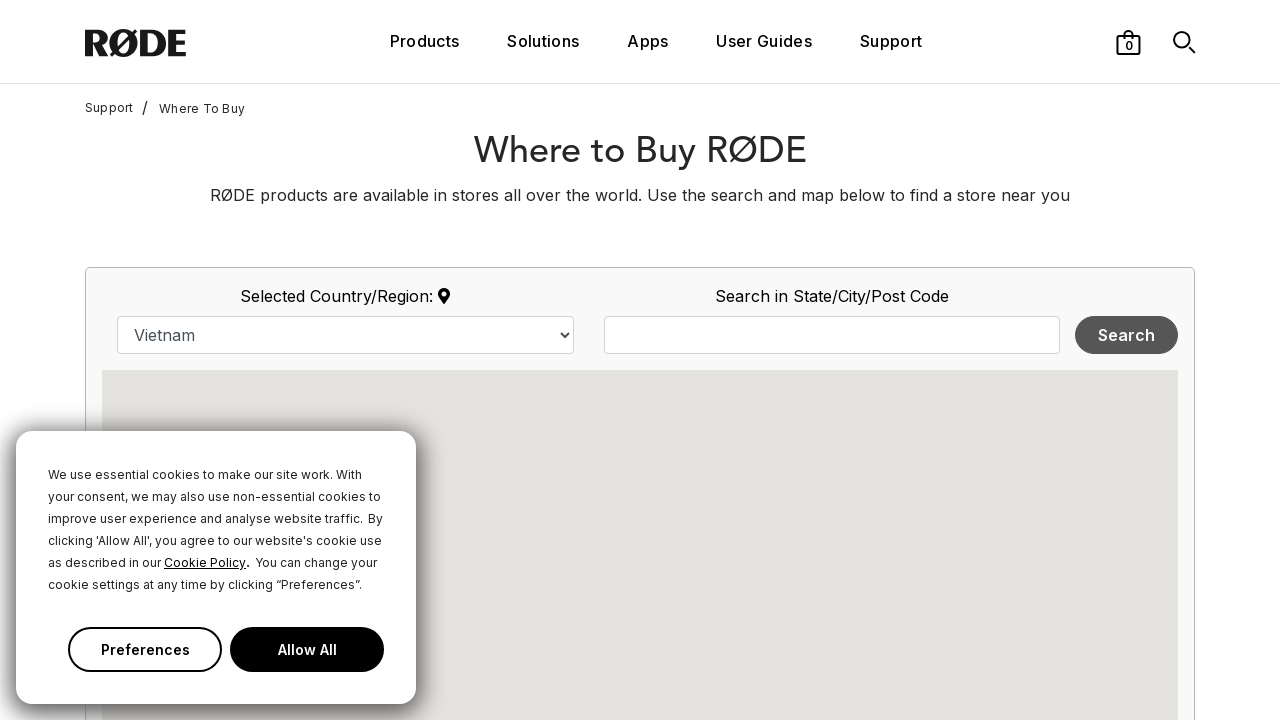

Dealer information loaded - verified map heading element is displayed
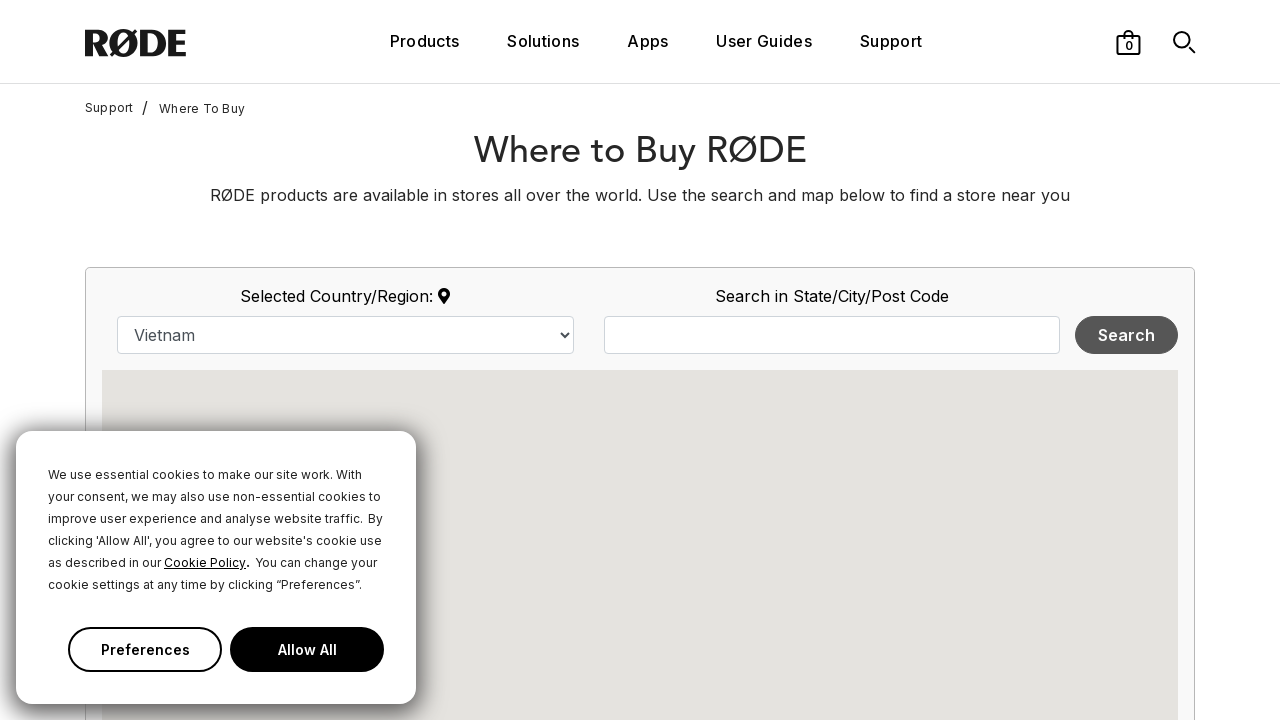

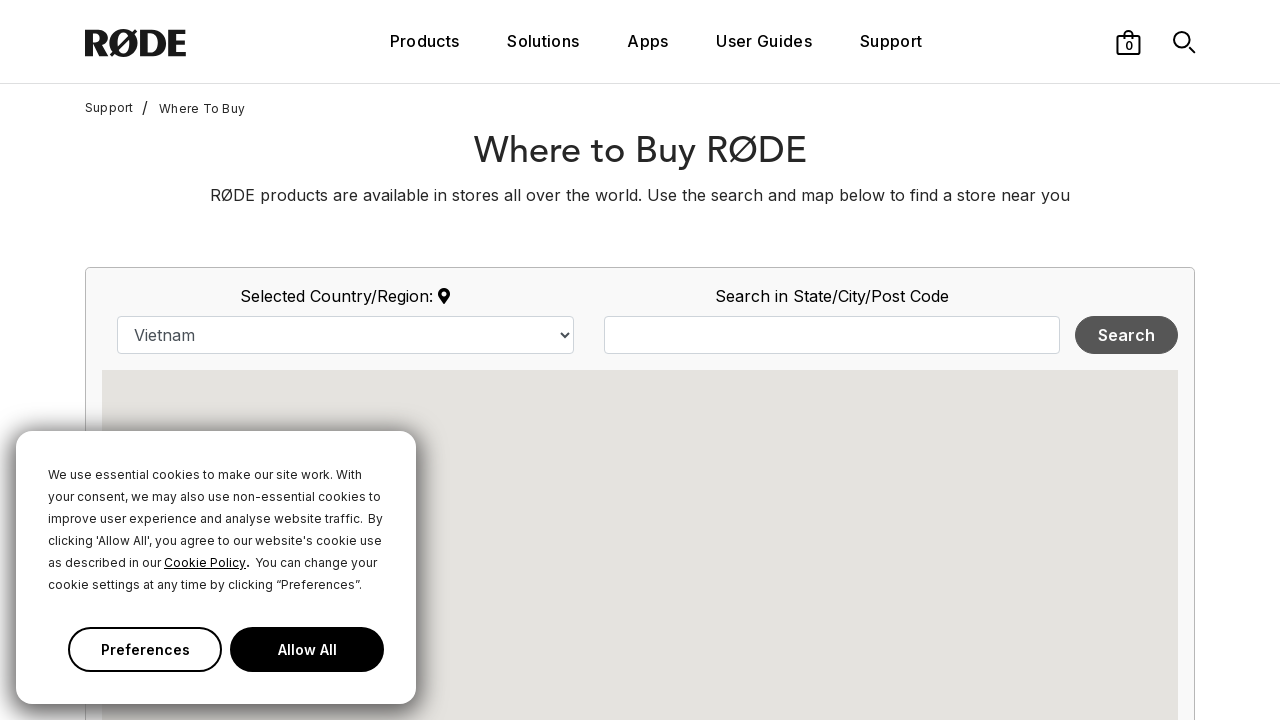